Verifies that a footer element exists on the only.digital contacts page by waiting for the footer tag to be present in the DOM.

Starting URL: https://only.digital/contacts/

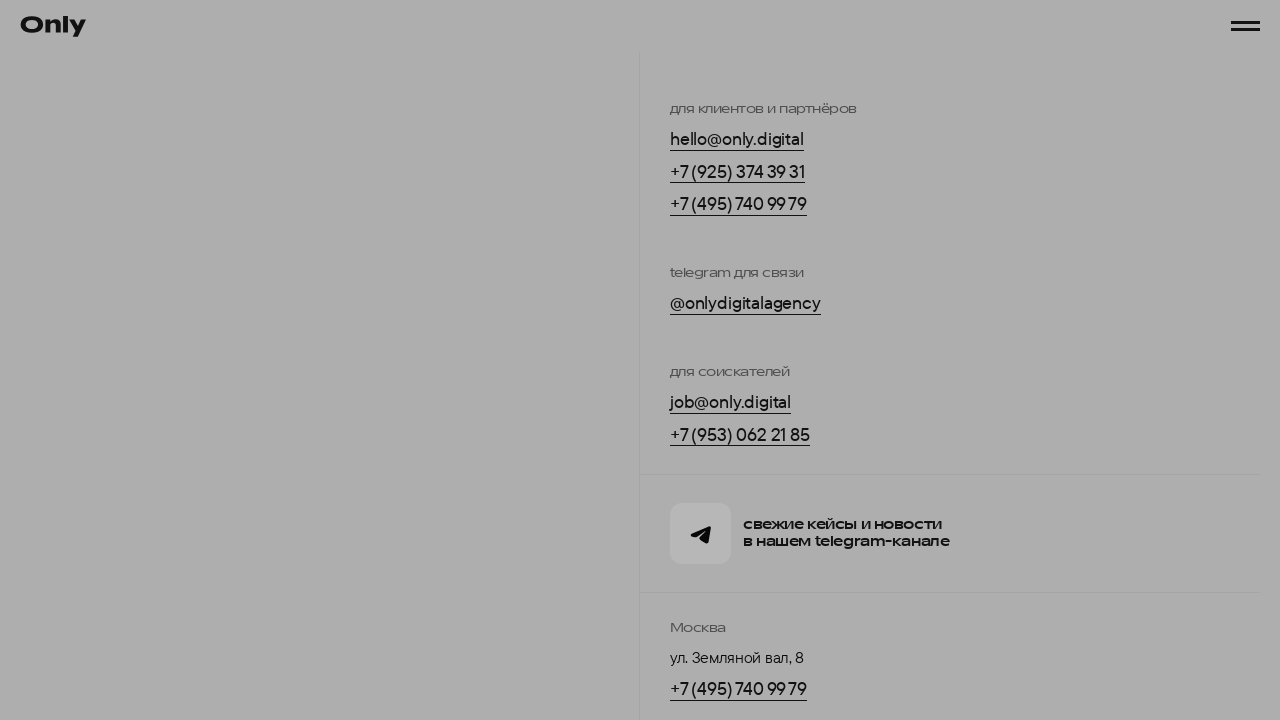

Waited for footer element to be present on the only.digital contacts page
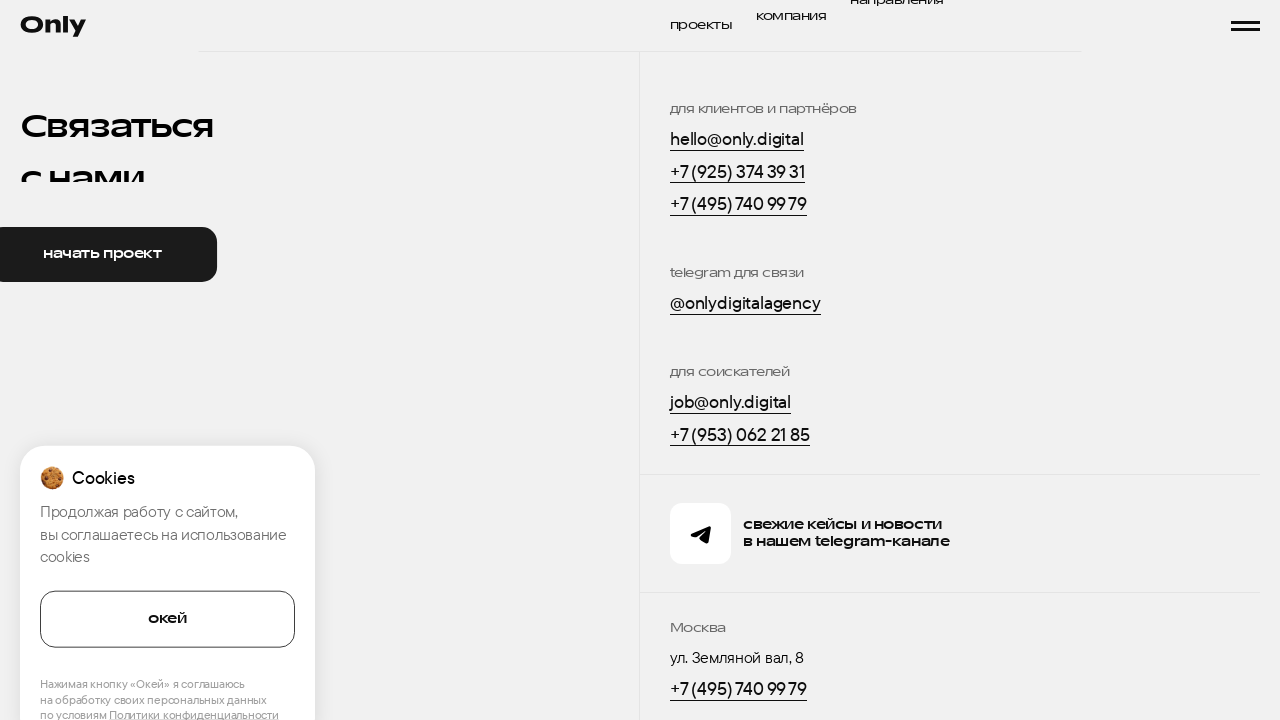

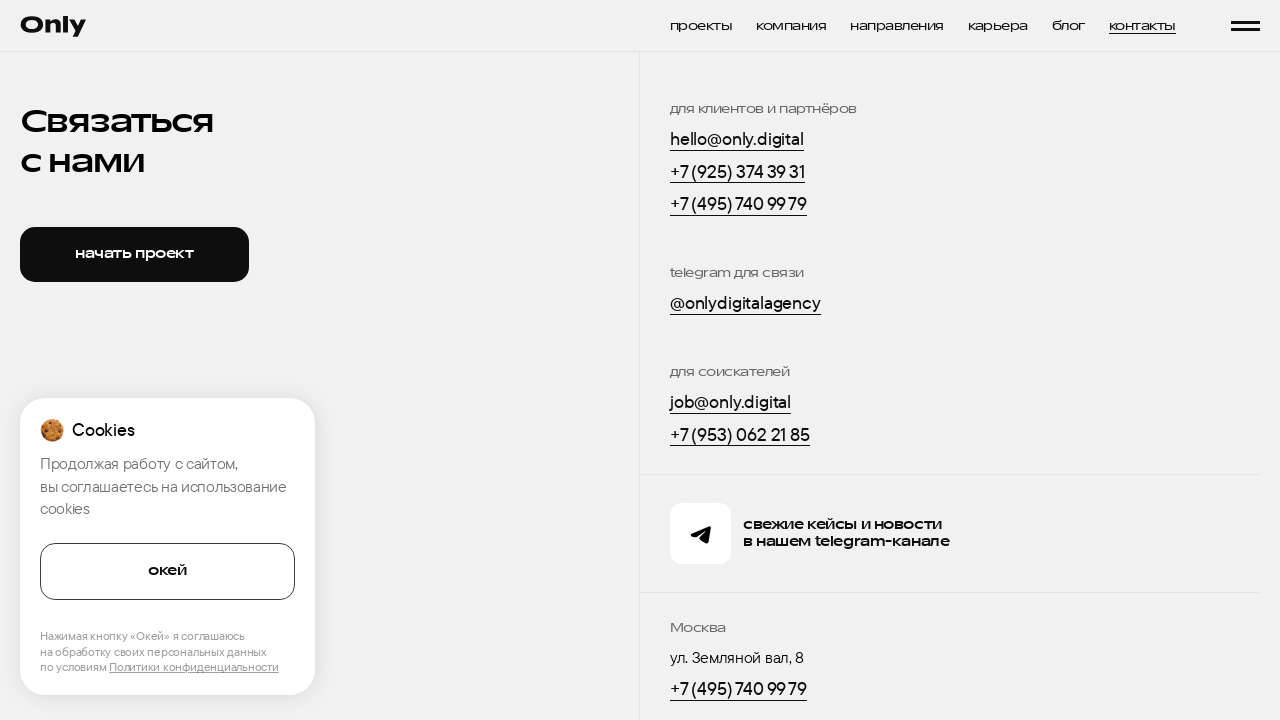